Tests hover functionality by moving mouse over each image and verifying that user information becomes visible on hover

Starting URL: https://practice.cydeo.com/hovers

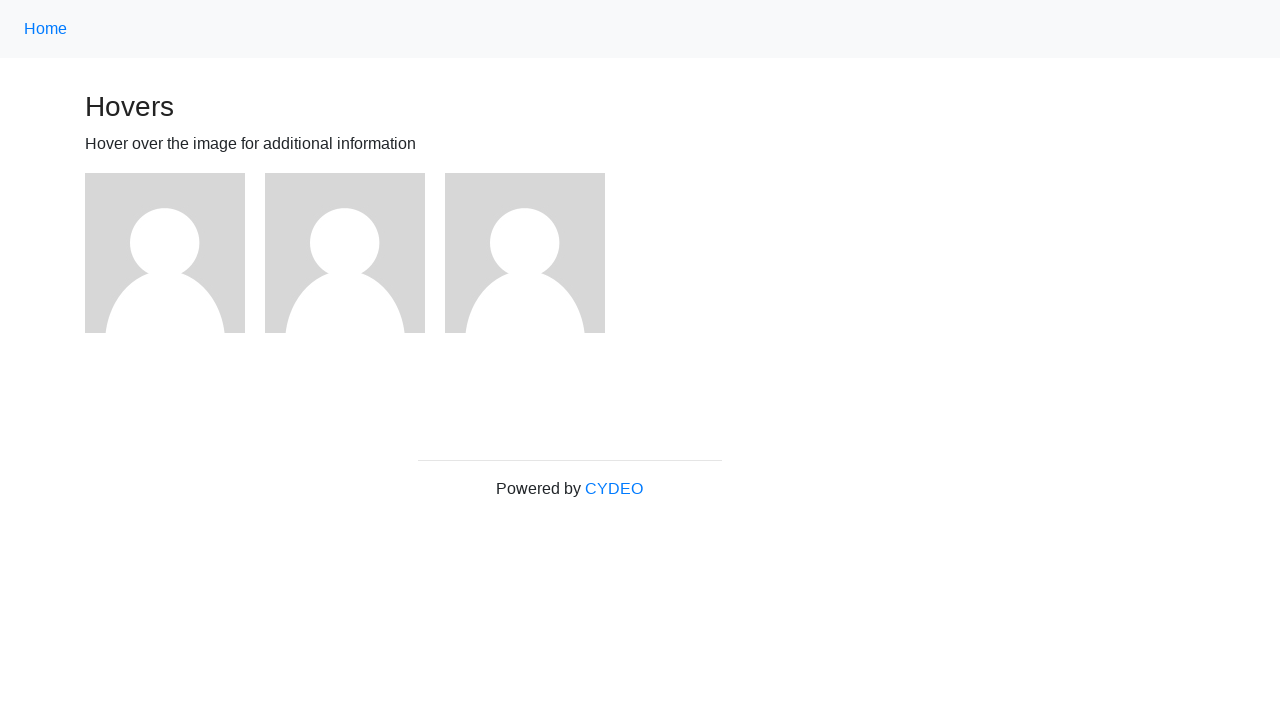

Navigated to hover practice page
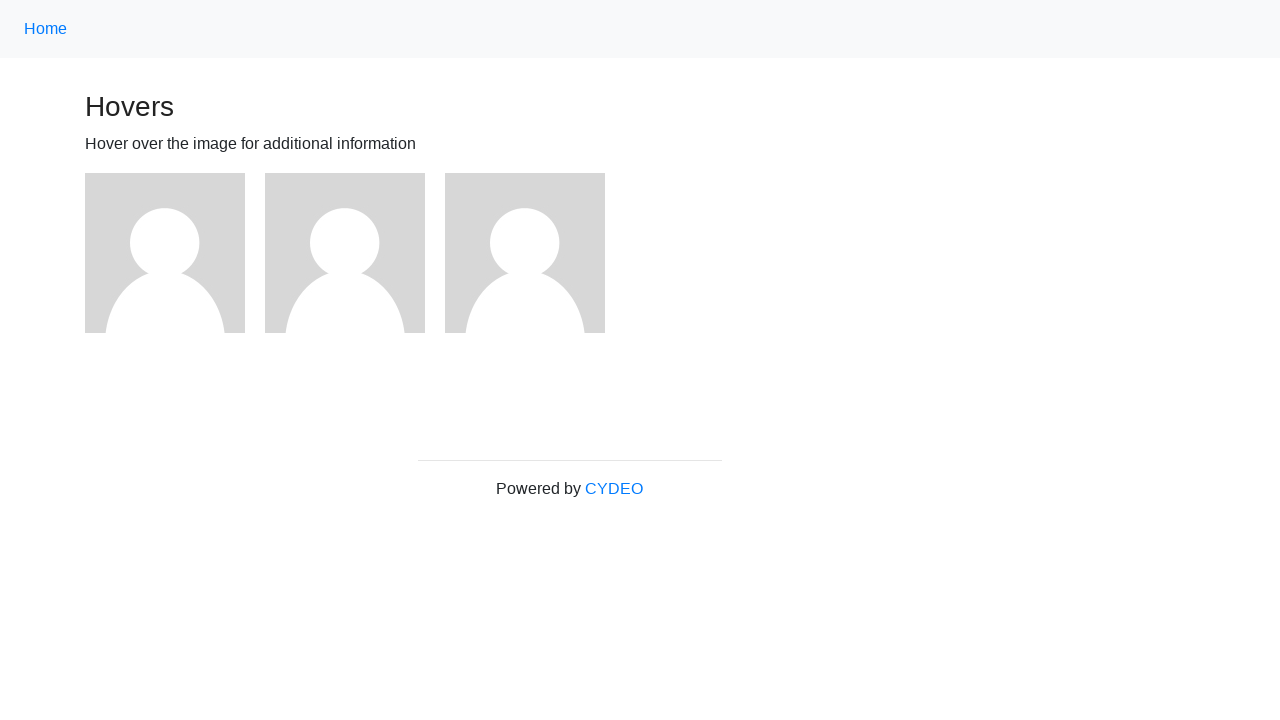

Located all figure elements containing images
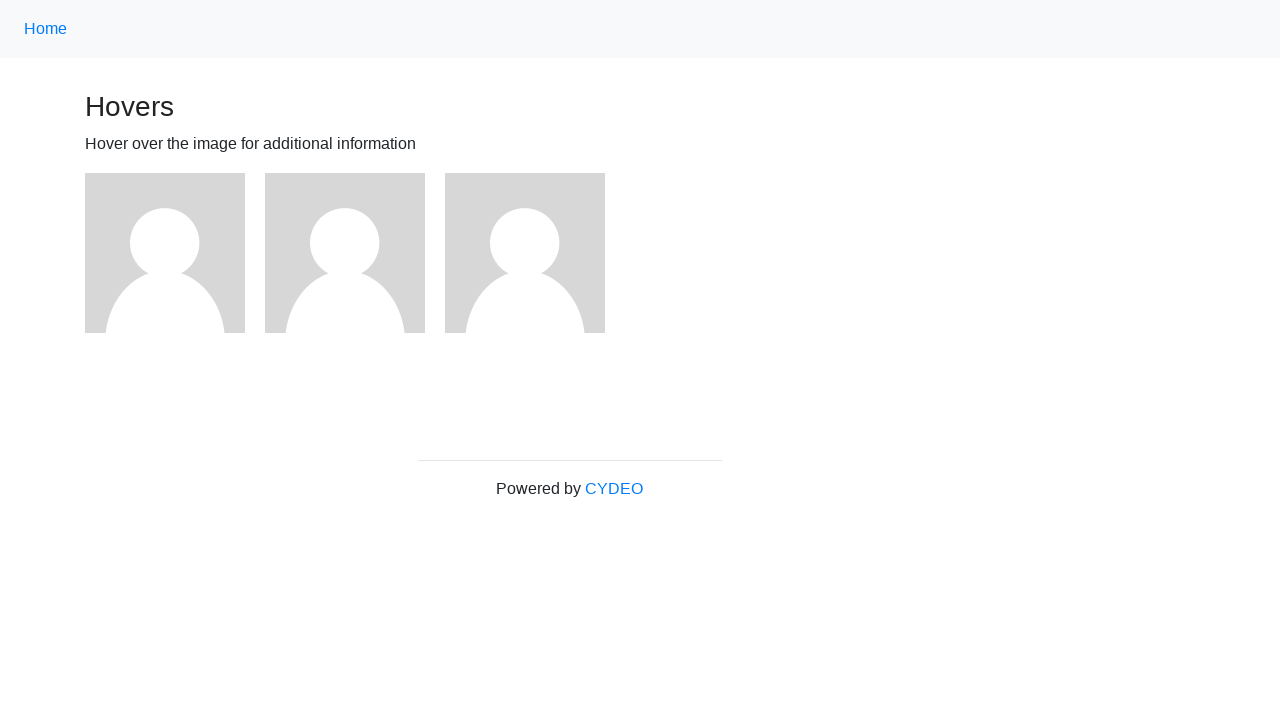

Located all username elements
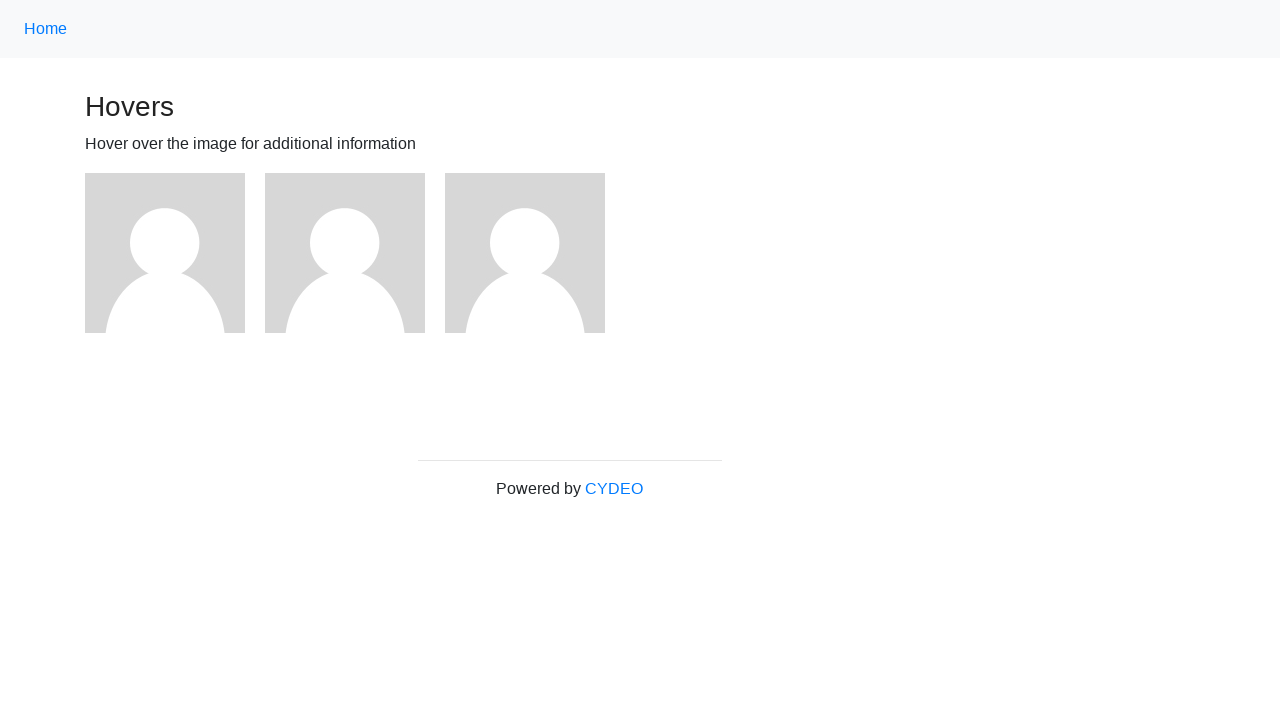

Hovered over image 1 at (175, 253) on div.figure >> nth=0
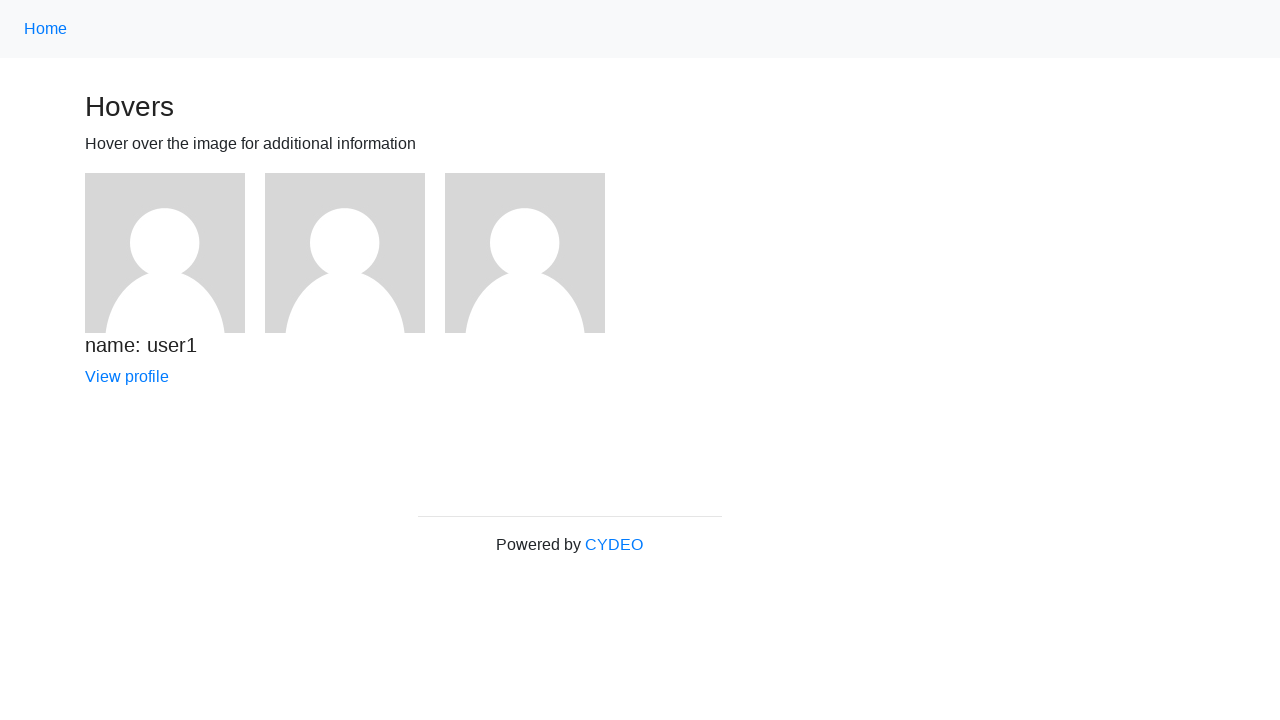

Verified username 1 is visible after hover
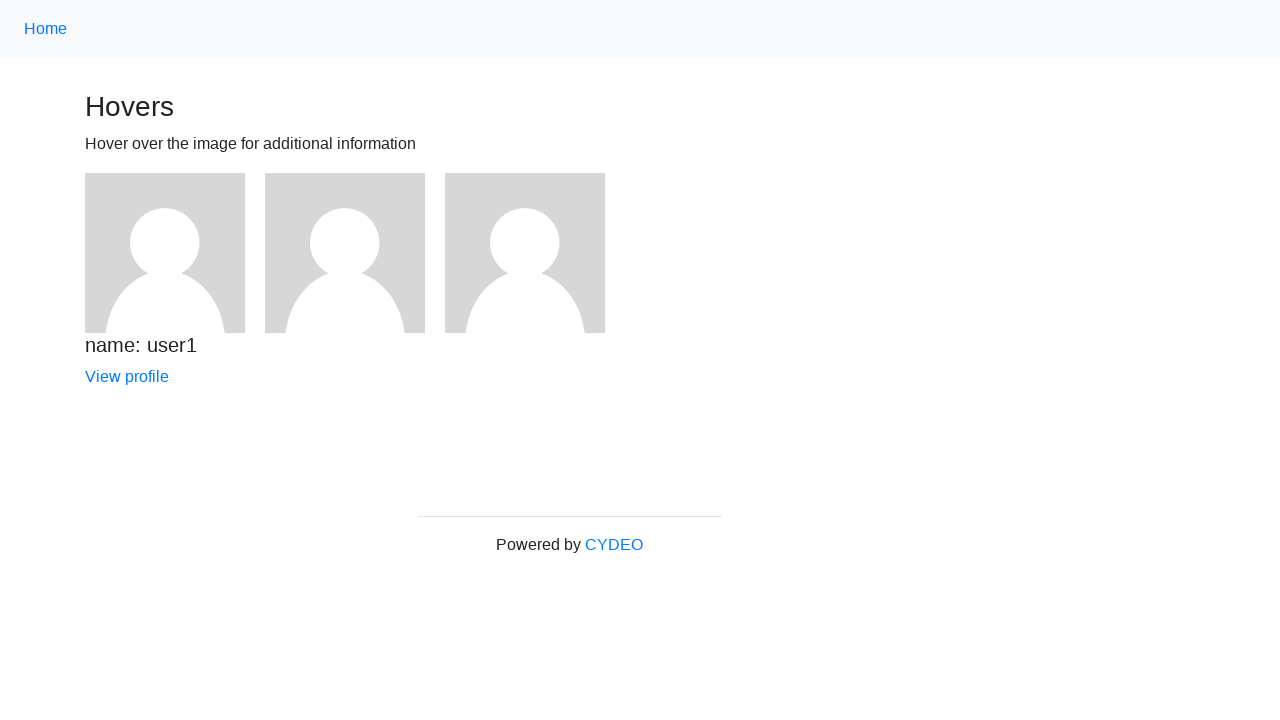

Hovered over image 2 at (355, 253) on div.figure >> nth=1
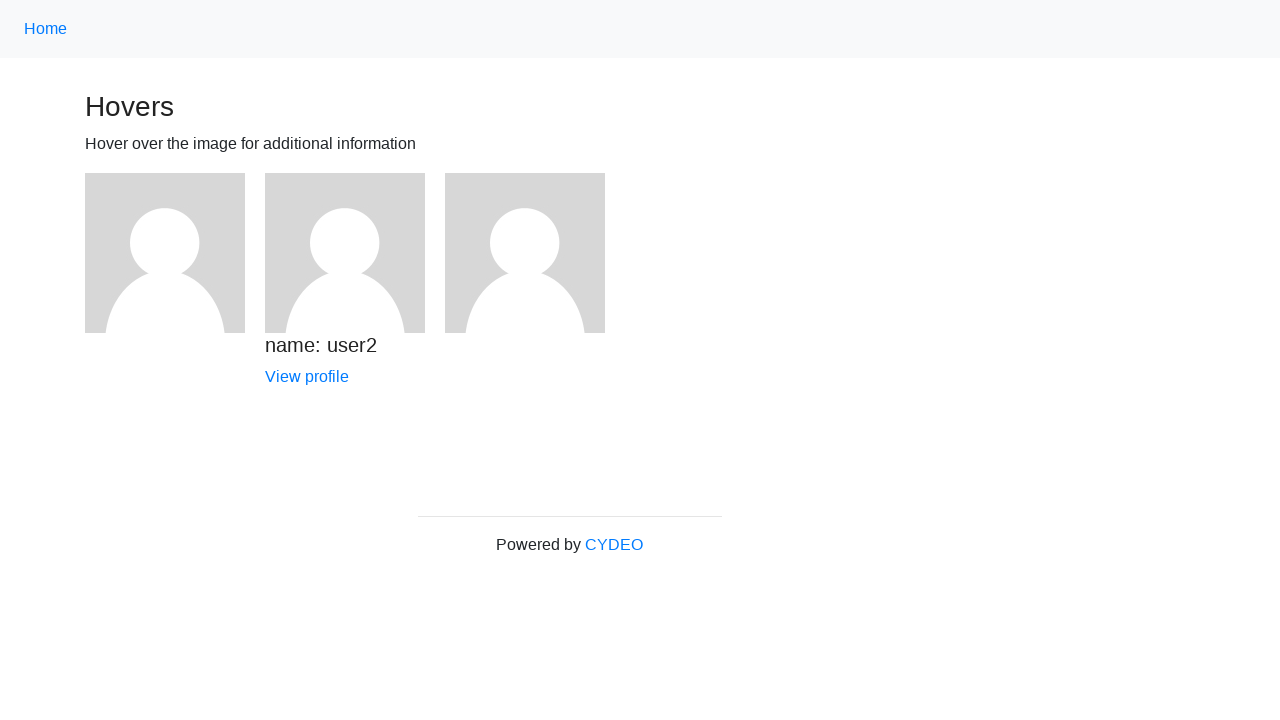

Verified username 2 is visible after hover
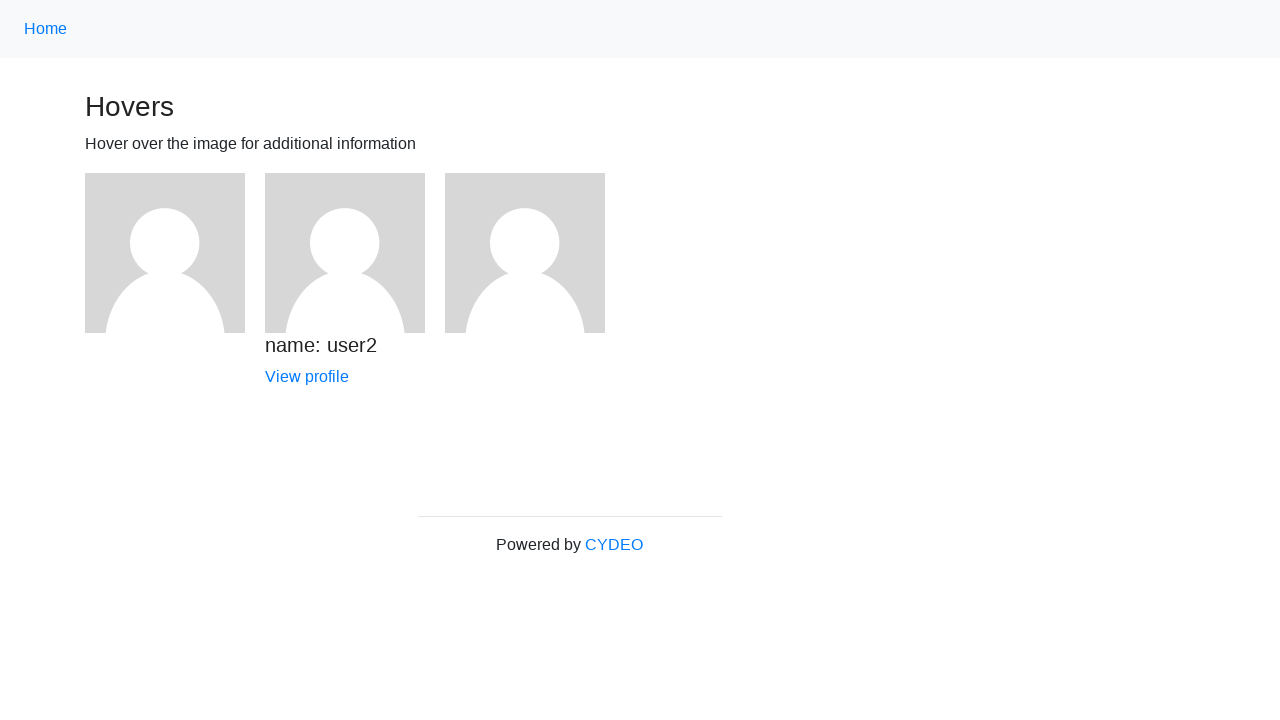

Hovered over image 3 at (535, 253) on div.figure >> nth=2
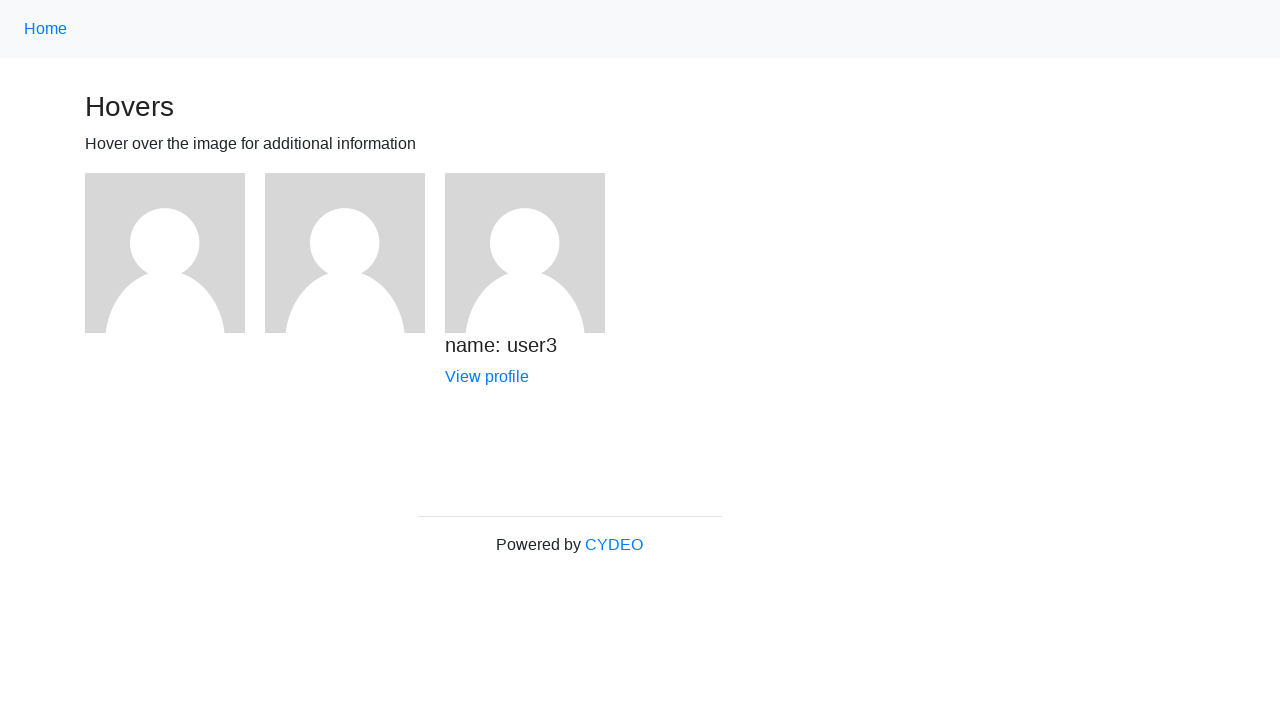

Verified username 3 is visible after hover
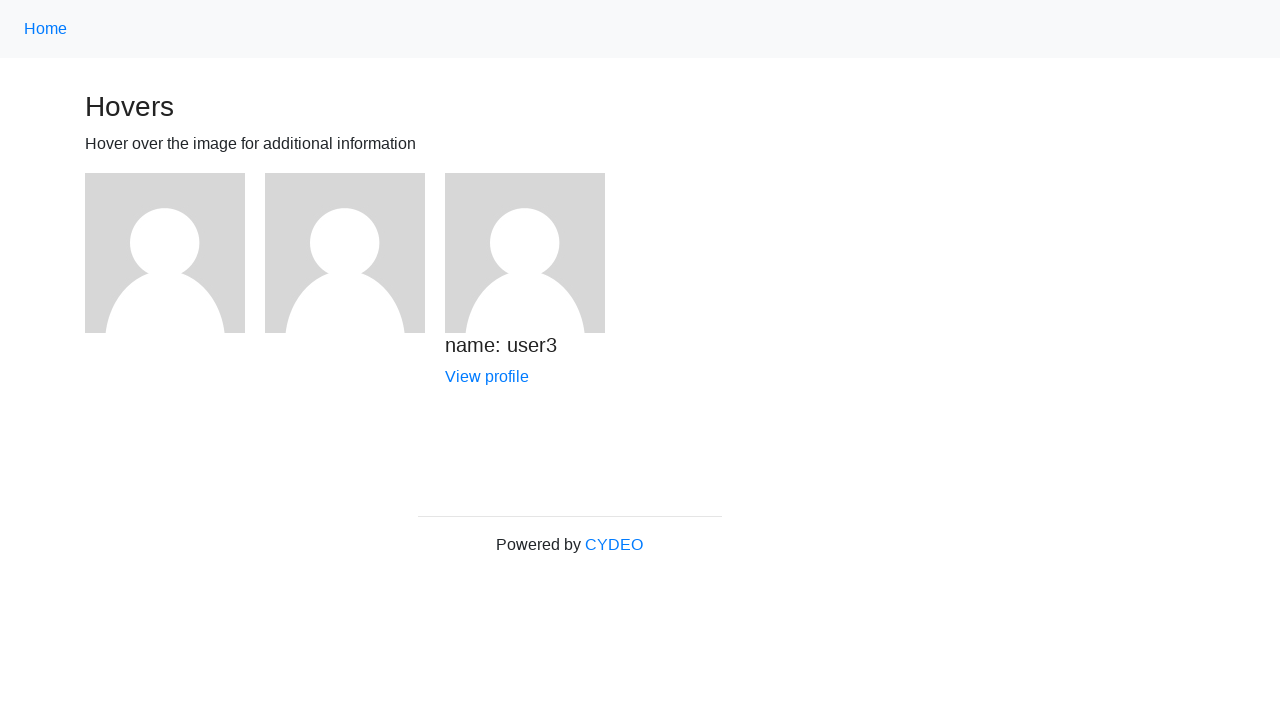

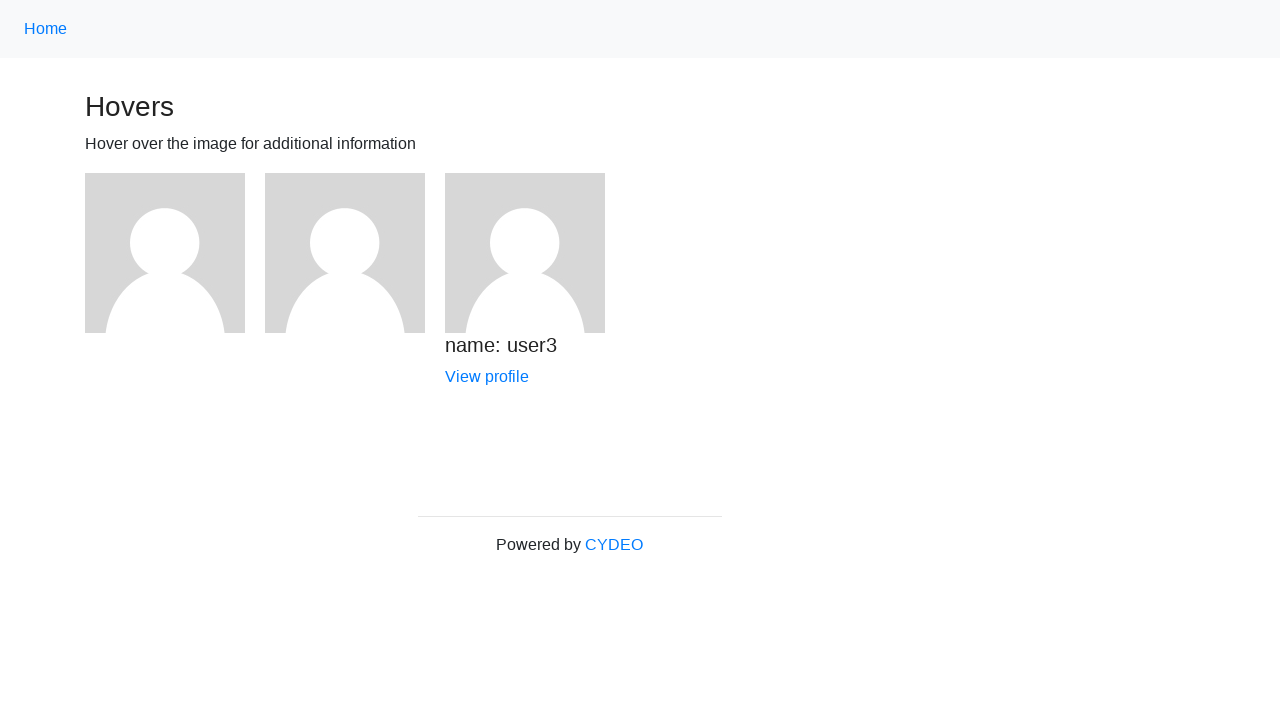